Tests JavaScript alert handling by clicking alert buttons and interacting with alert dialogs (accept, dismiss, prompt input)

Starting URL: https://the-internet.herokuapp.com/javascript_alerts

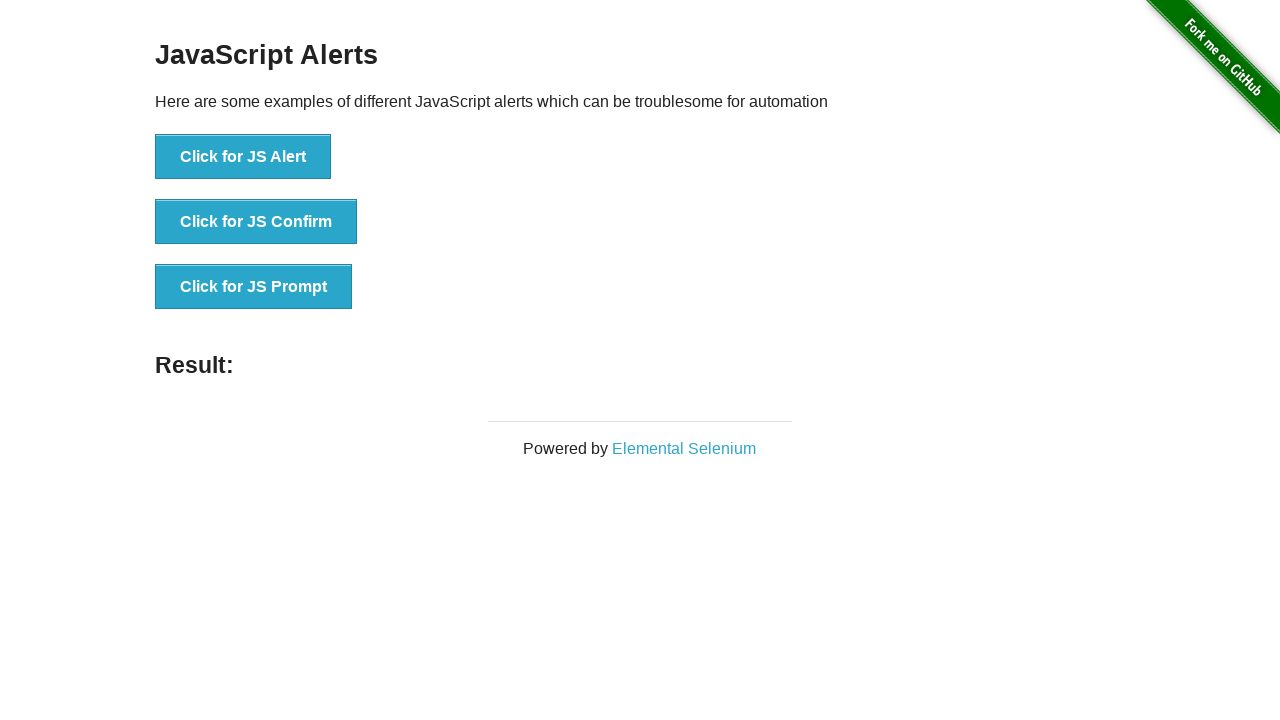

Set up dialog handler to accept alerts
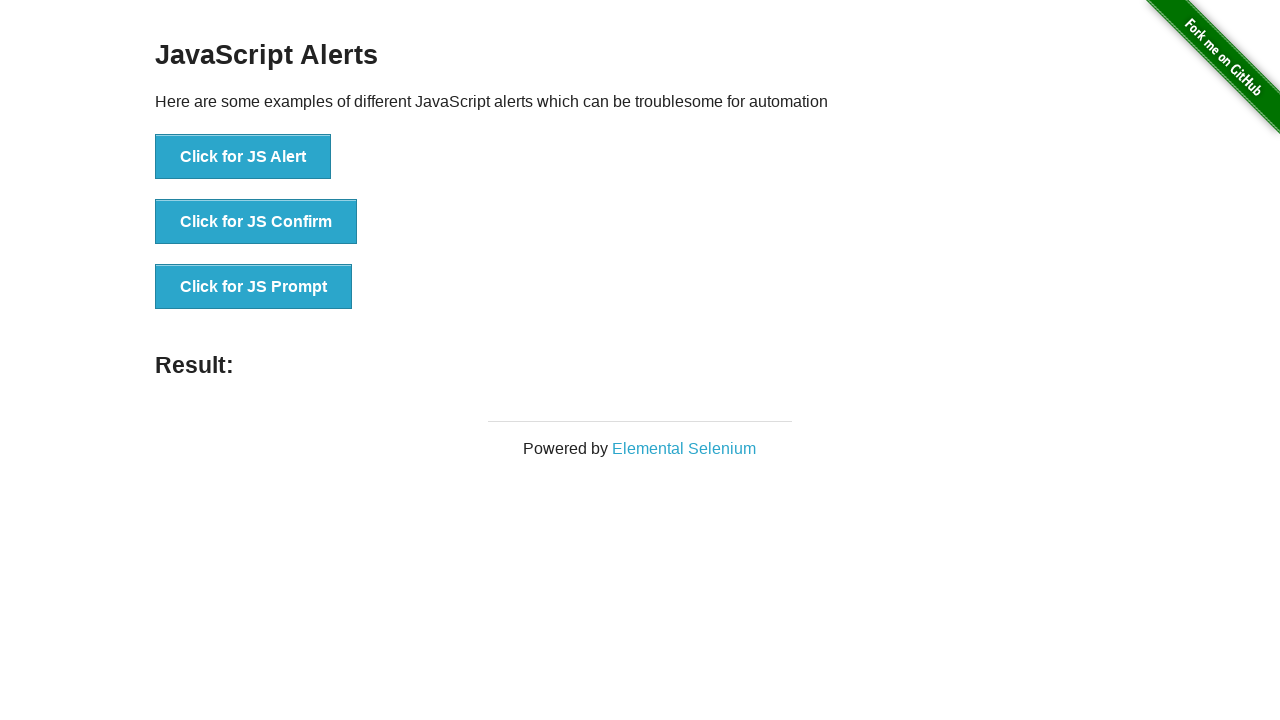

Clicked 'Click for JS Alert' button at (243, 157) on button:has-text('Click for JS Alert')
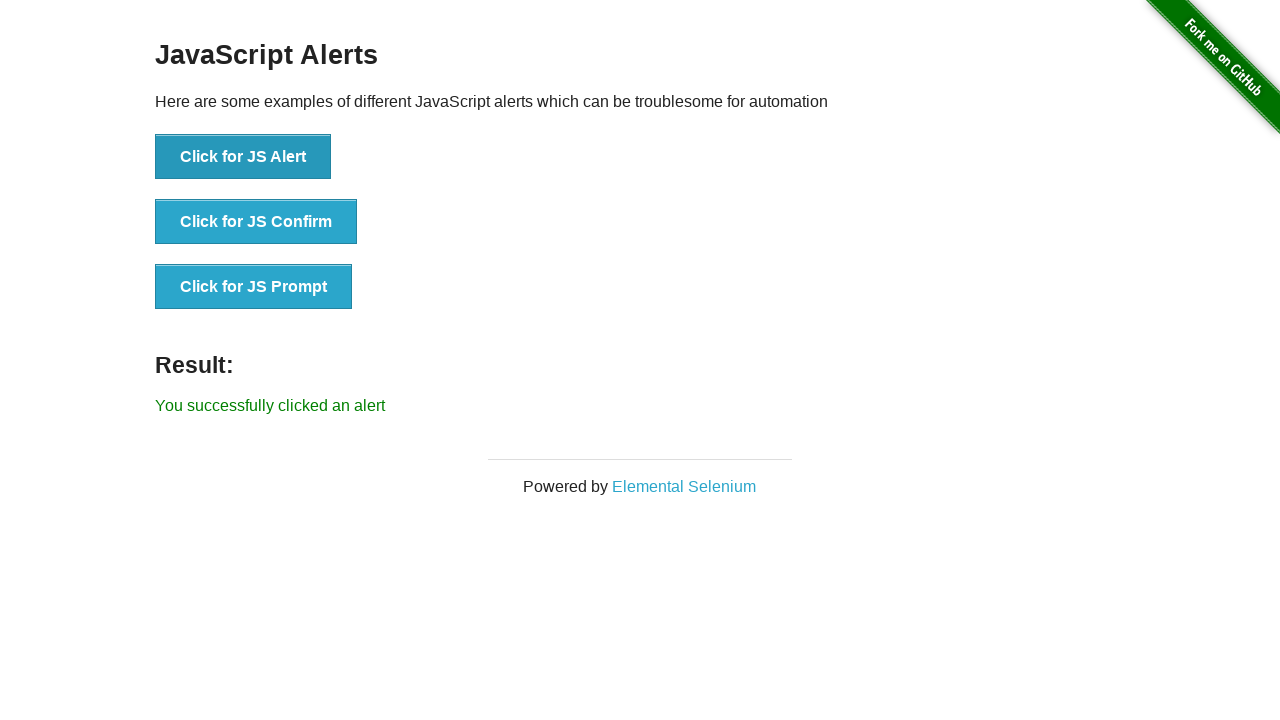

Alert was accepted and success message displayed
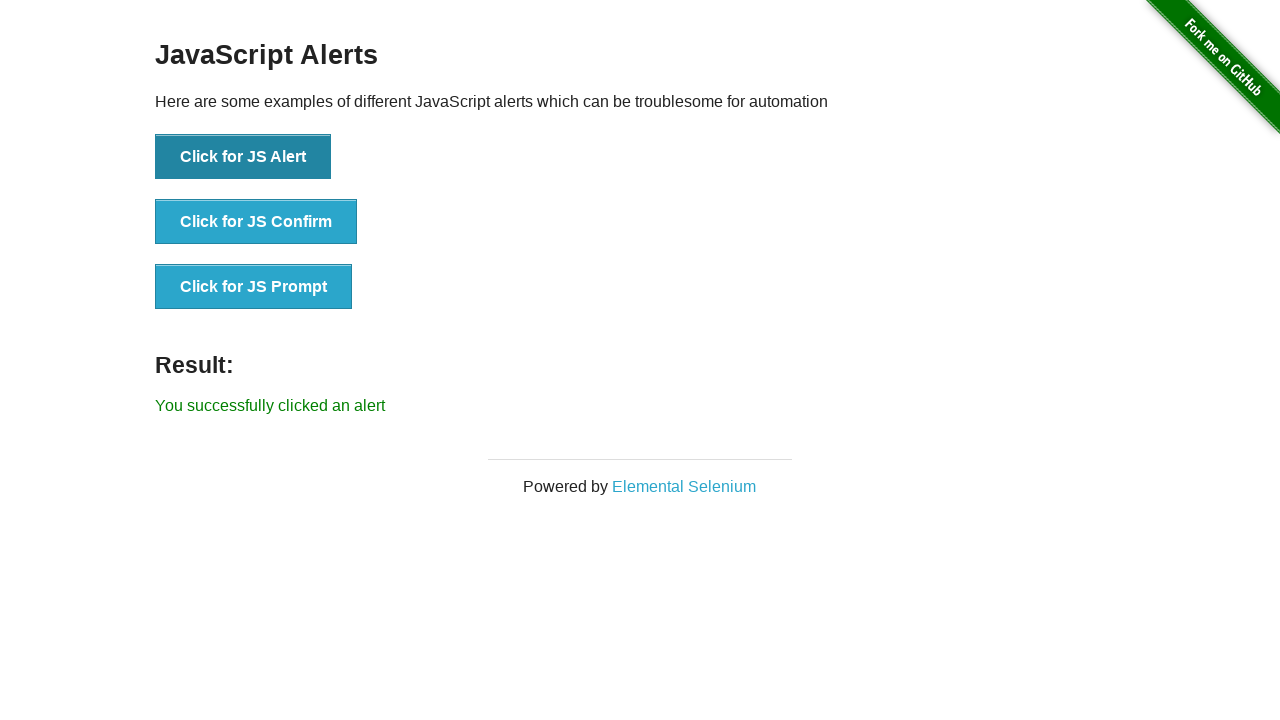

Clicked 'Click for JS Confirm' button at (256, 222) on button:has-text('Click for JS Confirm')
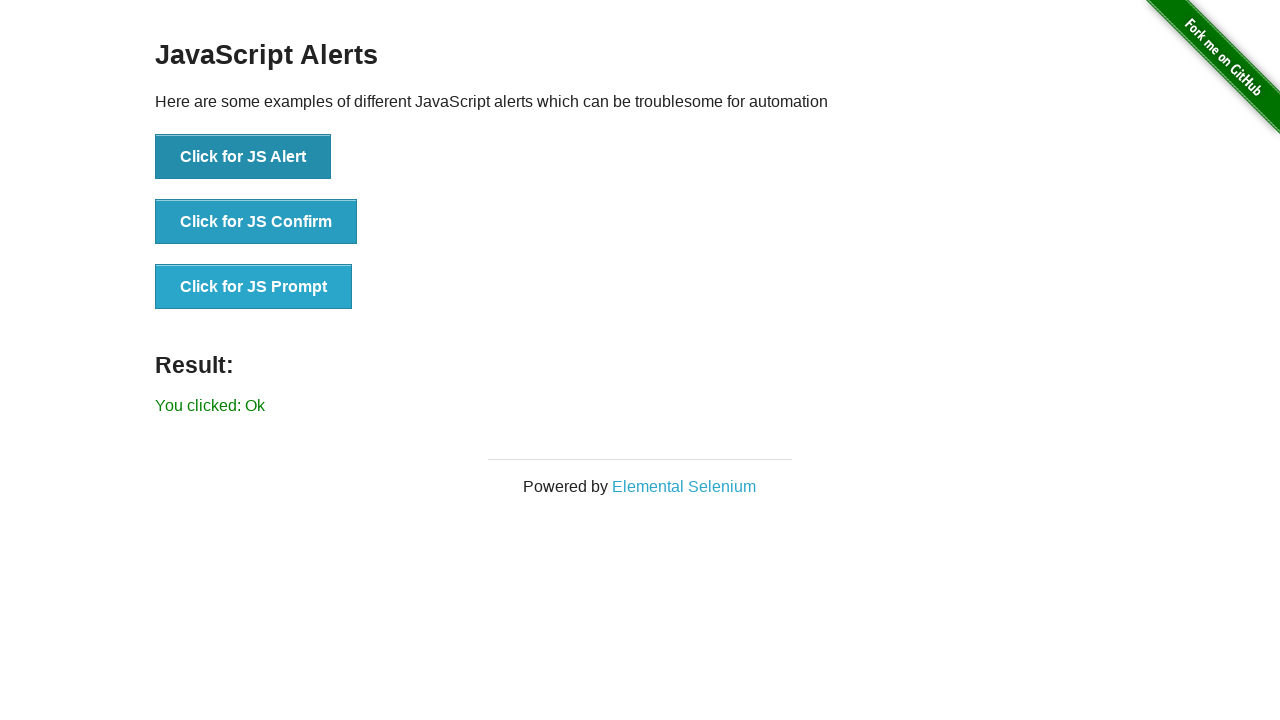

Confirm dialog result displayed (OK action)
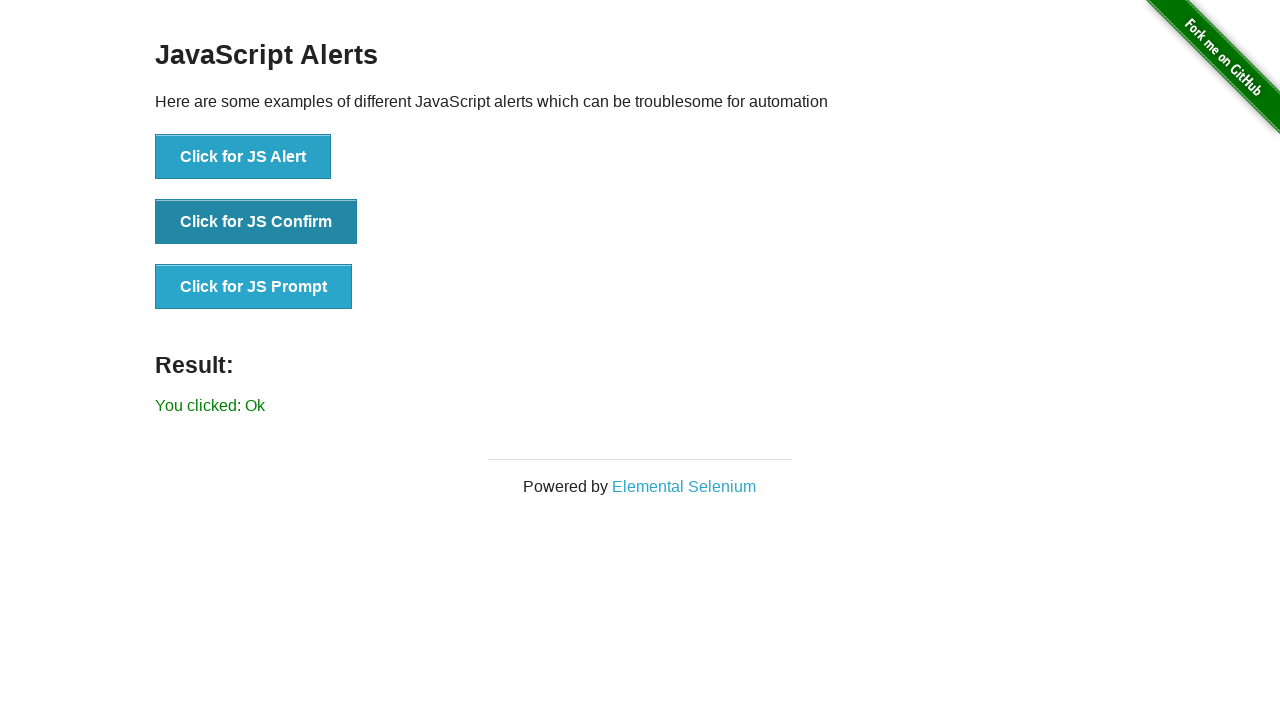

Set up dialog handler to dismiss next confirm dialog
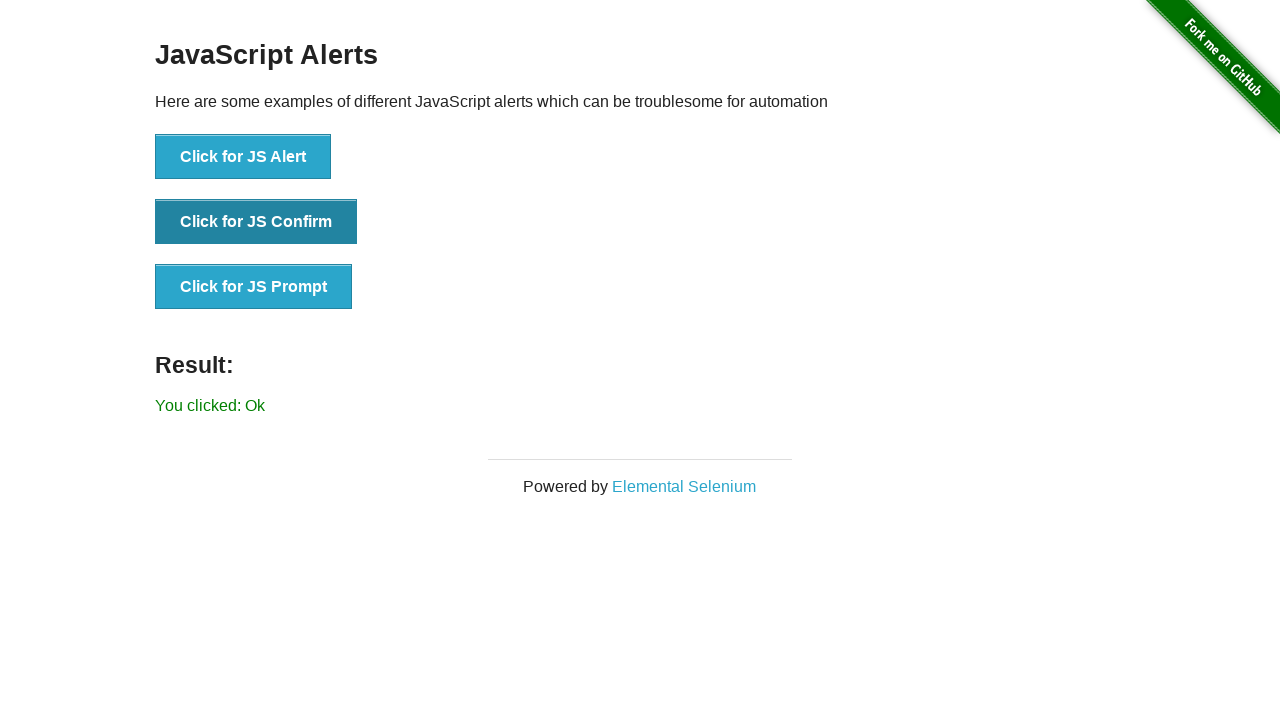

Clicked 'Click for JS Confirm' button again at (256, 222) on button:has-text('Click for JS Confirm')
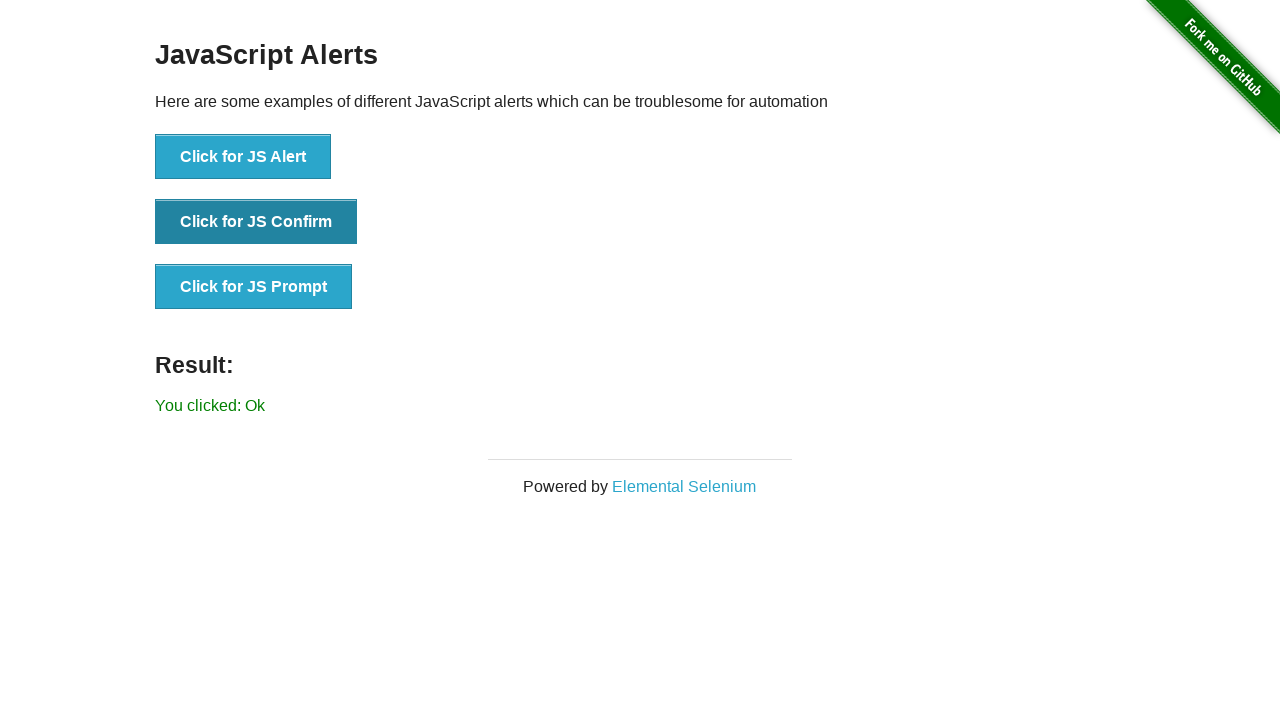

Confirm dialog result displayed (Cancel action)
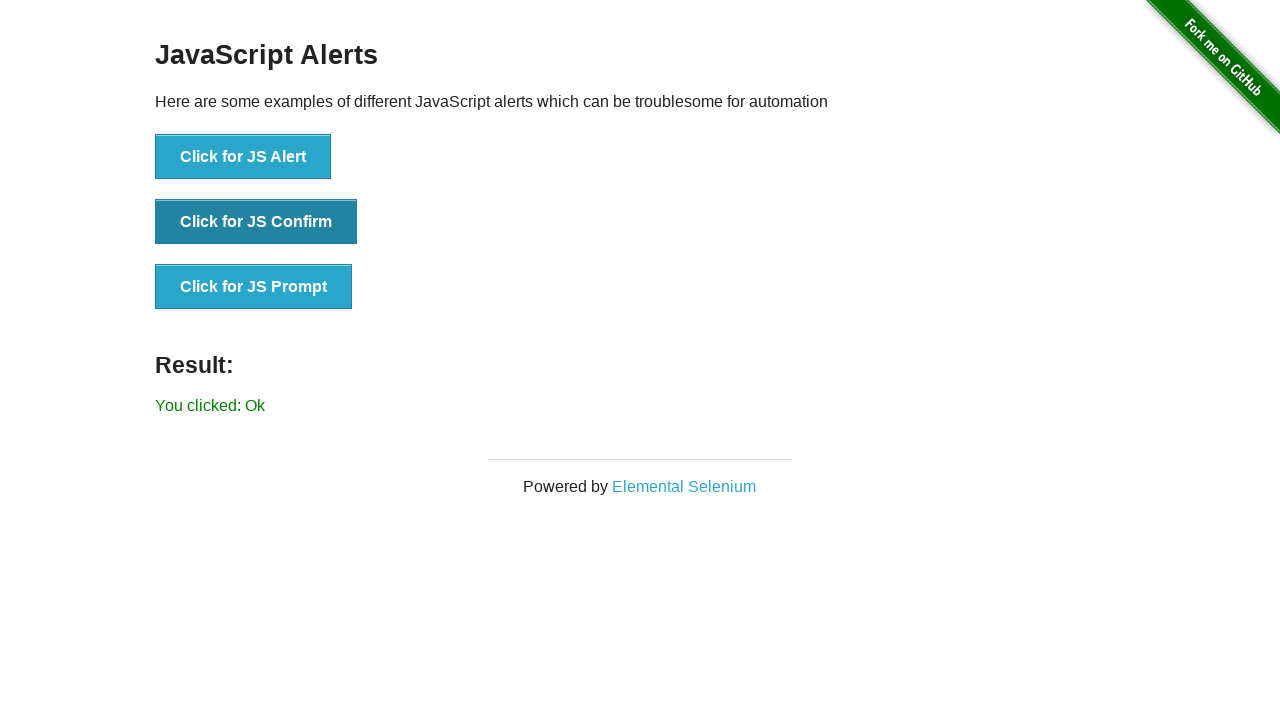

Set up dialog handler to accept prompt with 'John Smith' as input
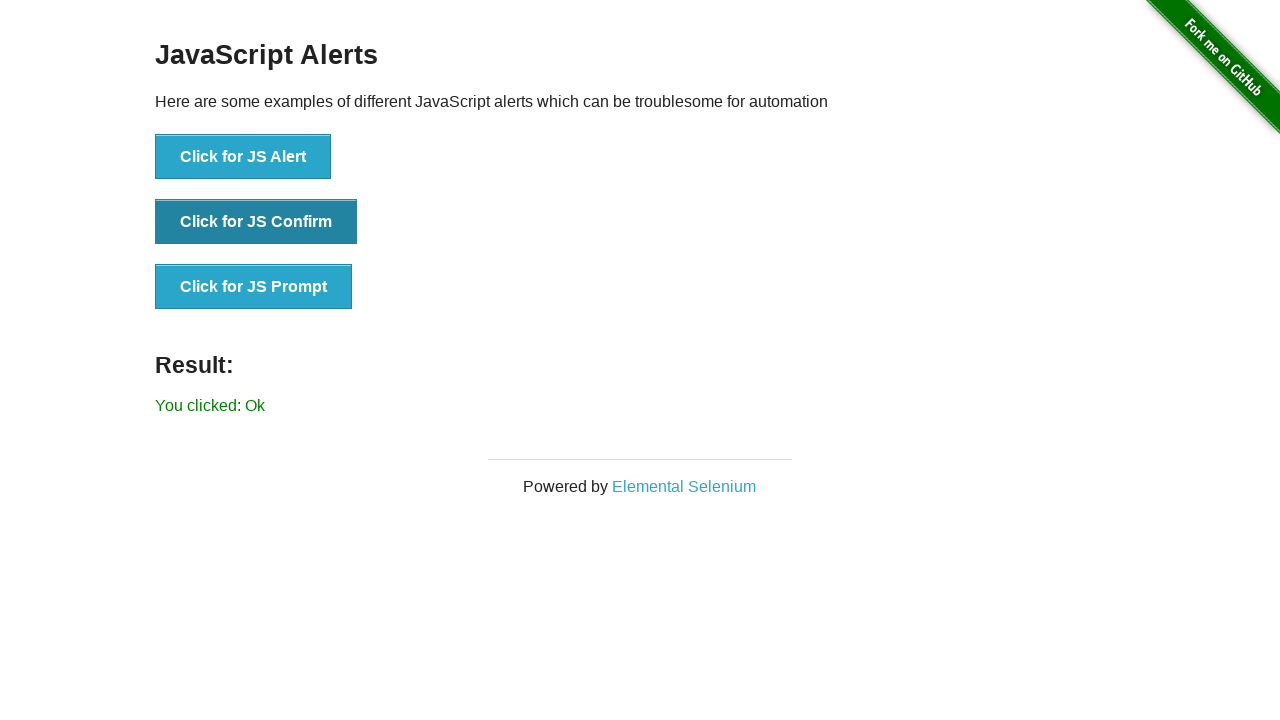

Clicked 'Click for JS Prompt' button at (254, 287) on button:has-text('Click for JS Prompt')
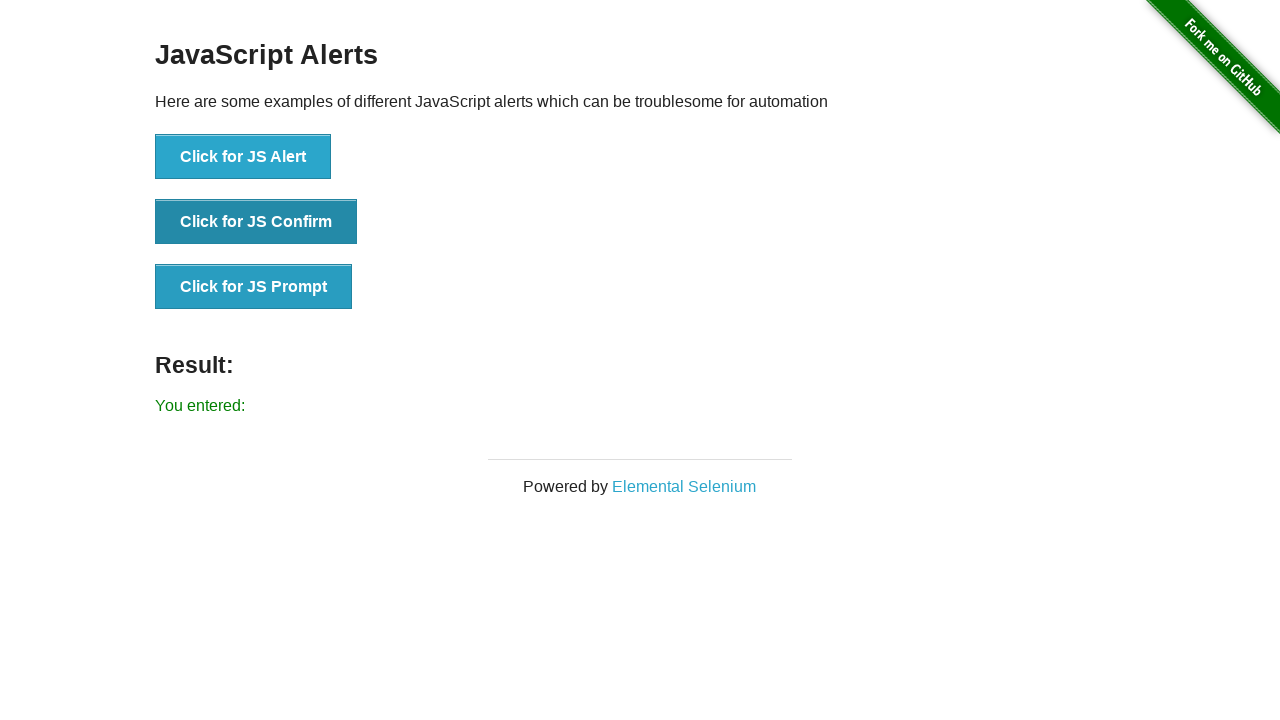

Prompt accepted with entered name 'John Smith' and result displayed
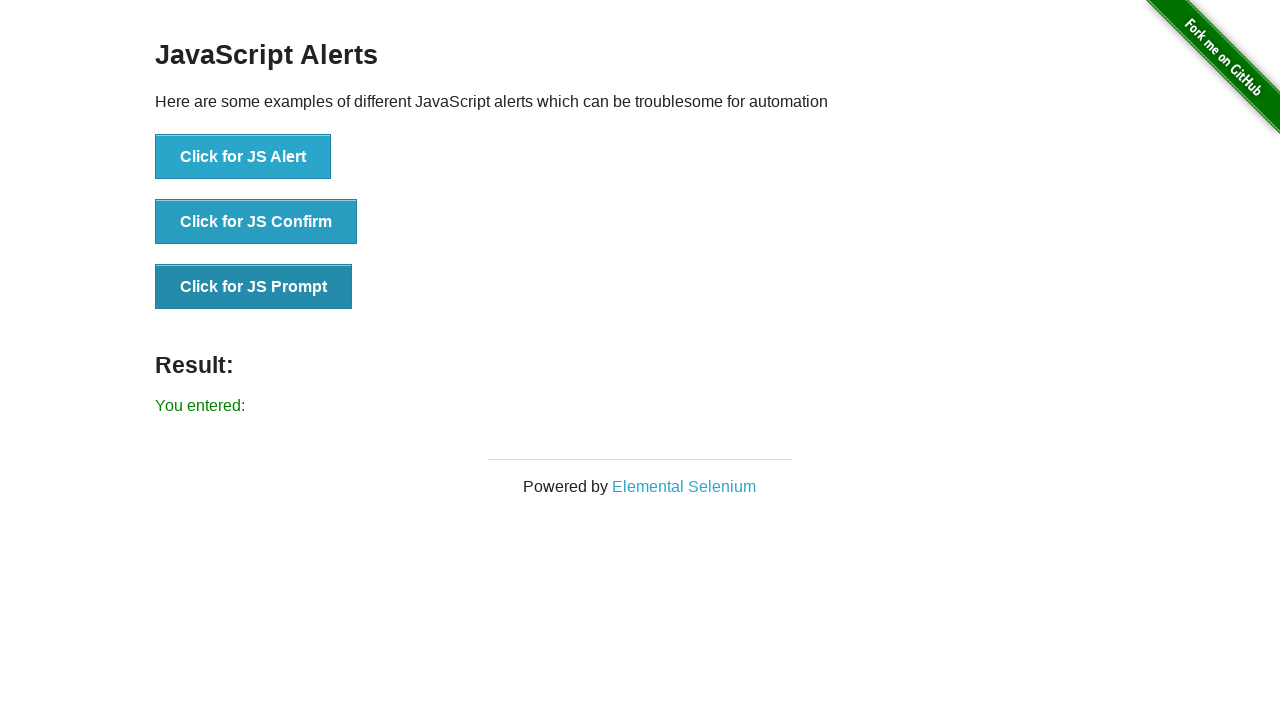

Set up dialog handler to dismiss next prompt dialog
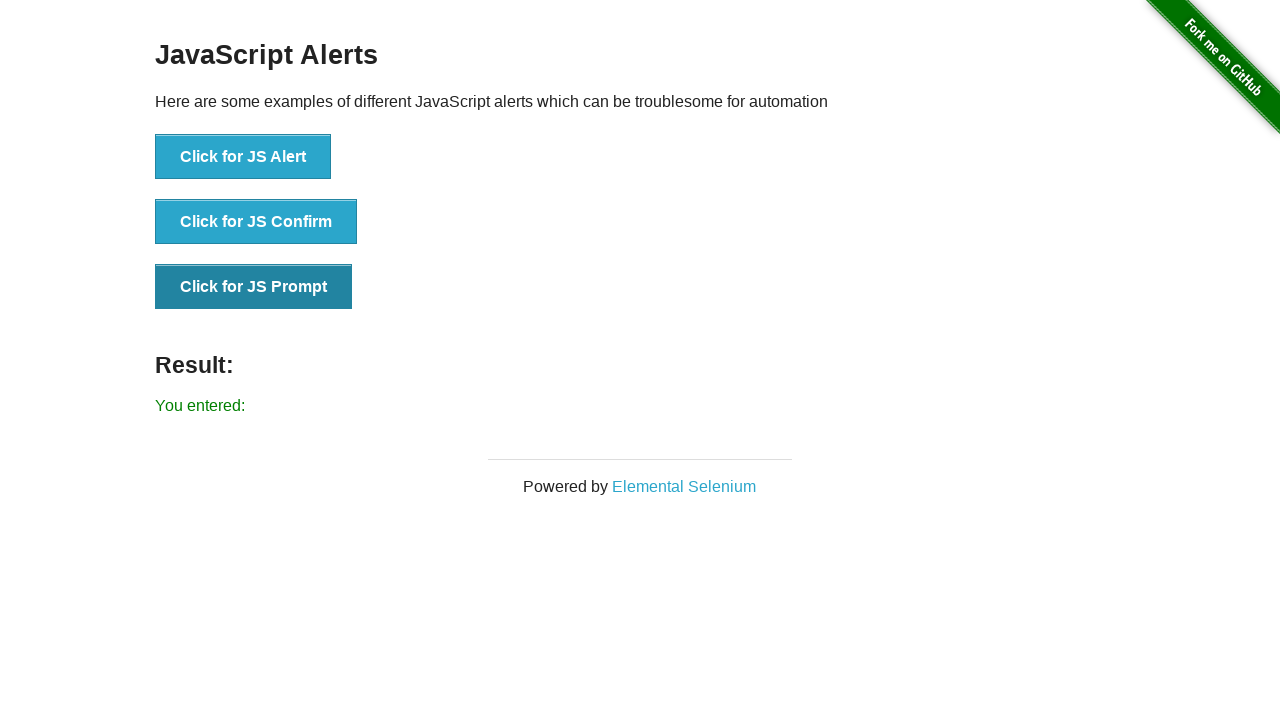

Clicked 'Click for JS Prompt' button again at (254, 287) on button:has-text('Click for JS Prompt')
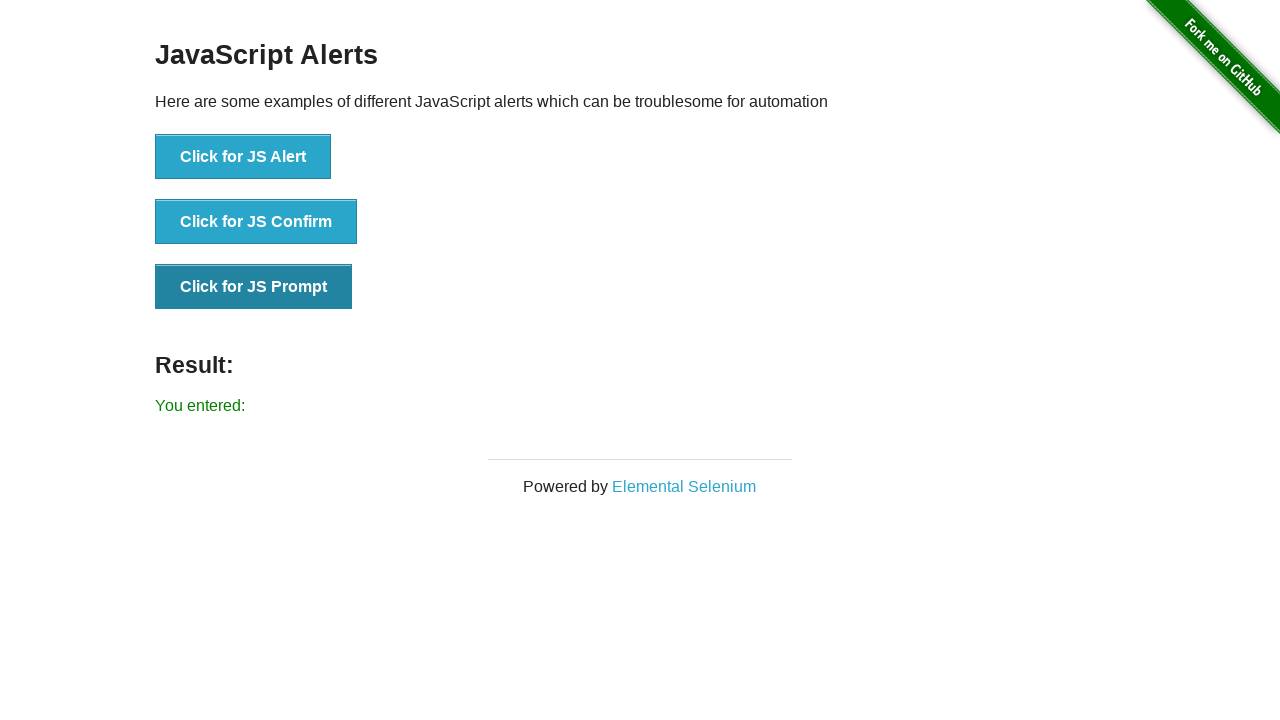

Prompt dialog dismissed and result displayed (Cancel action)
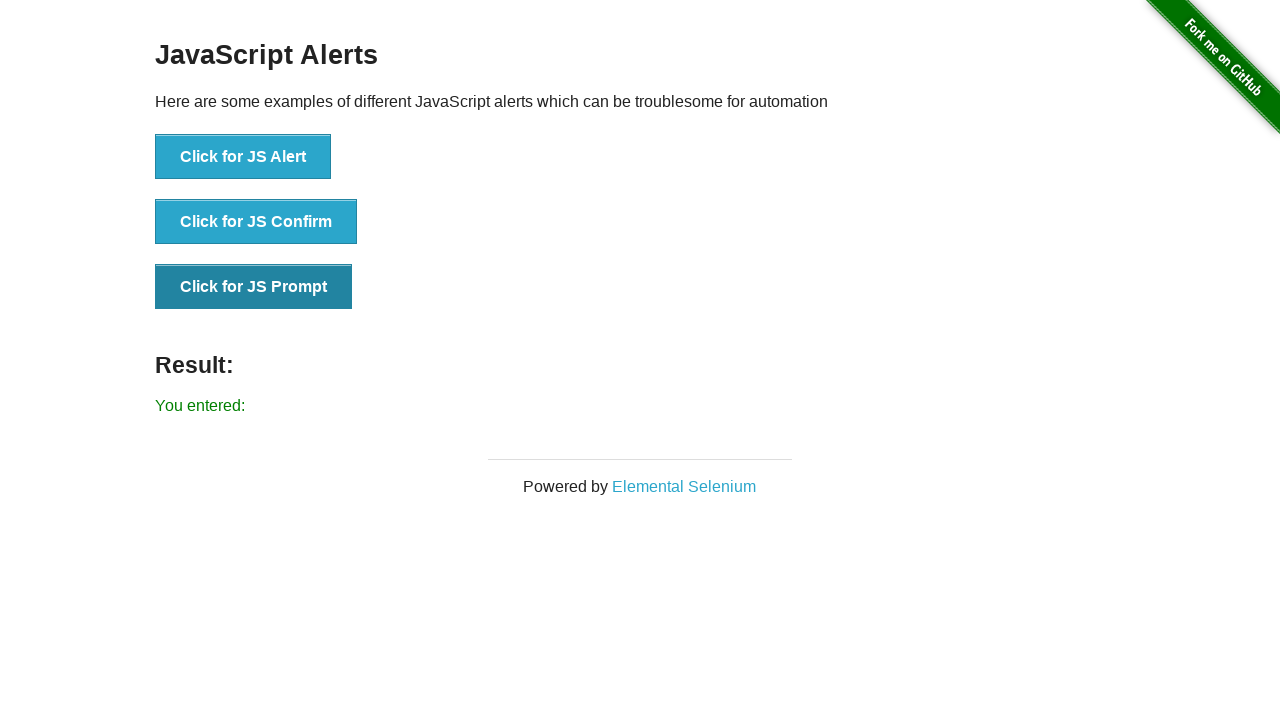

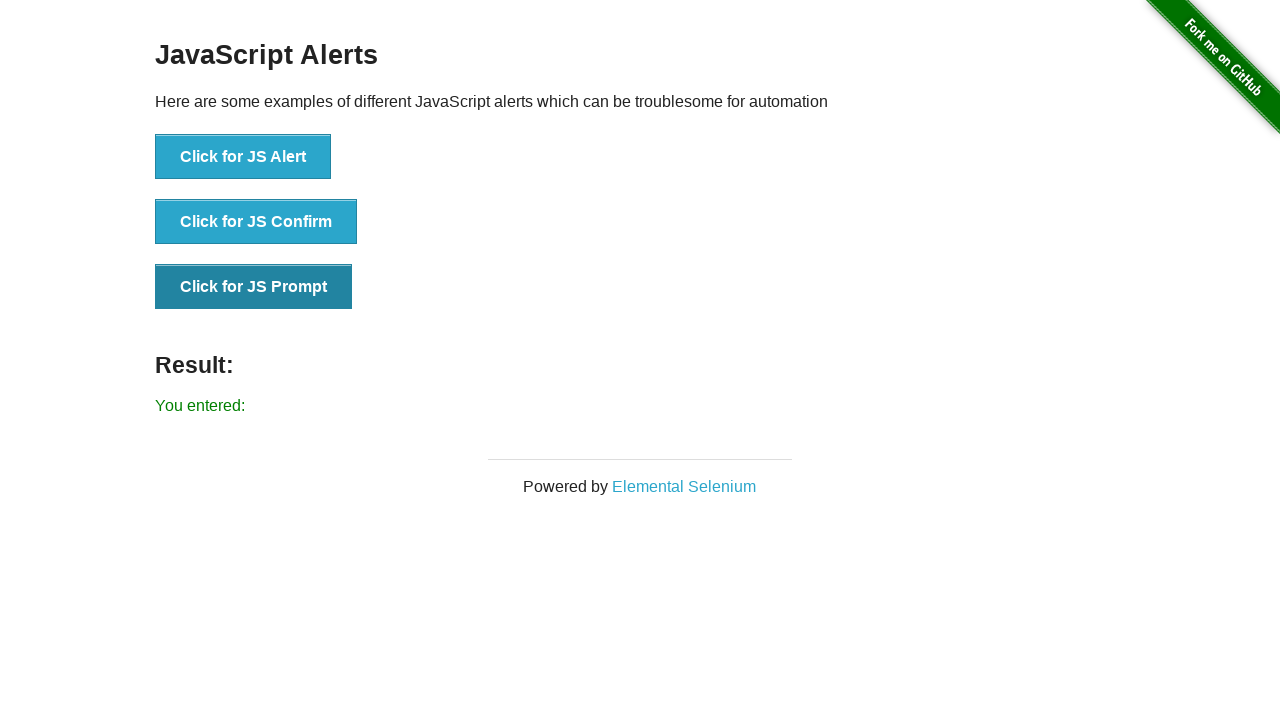